Tests navigation to an edit page by clicking an "Edit" link and verifies that a specific element exists on the page

Starting URL: https://letcode.in/test

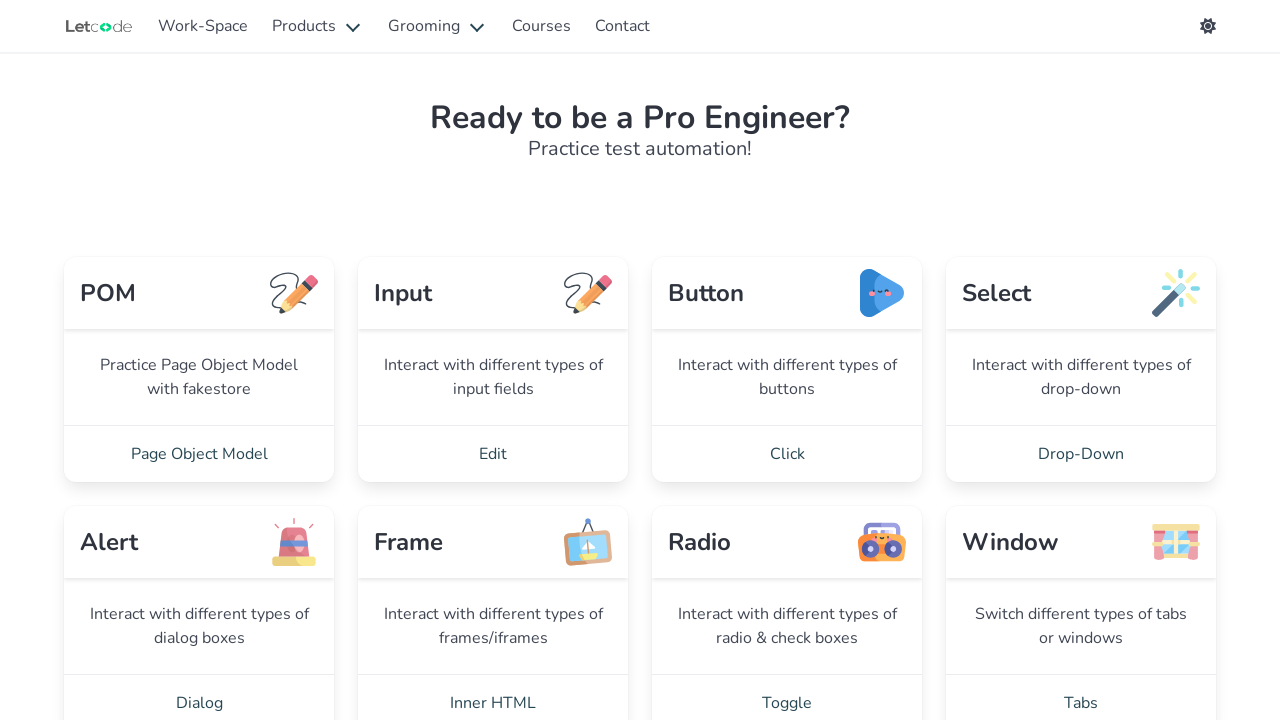

Clicked the Edit link at (493, 454) on text=Edit
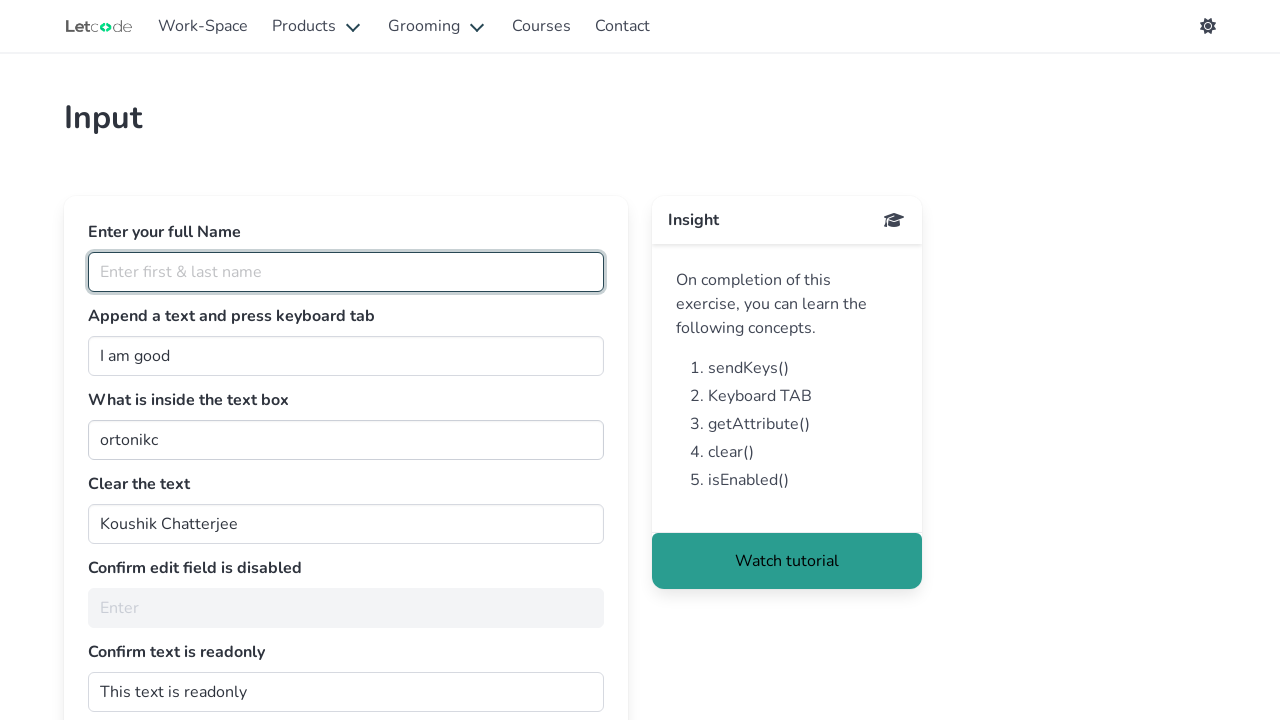

Waited for #noEdit element to be present on the page
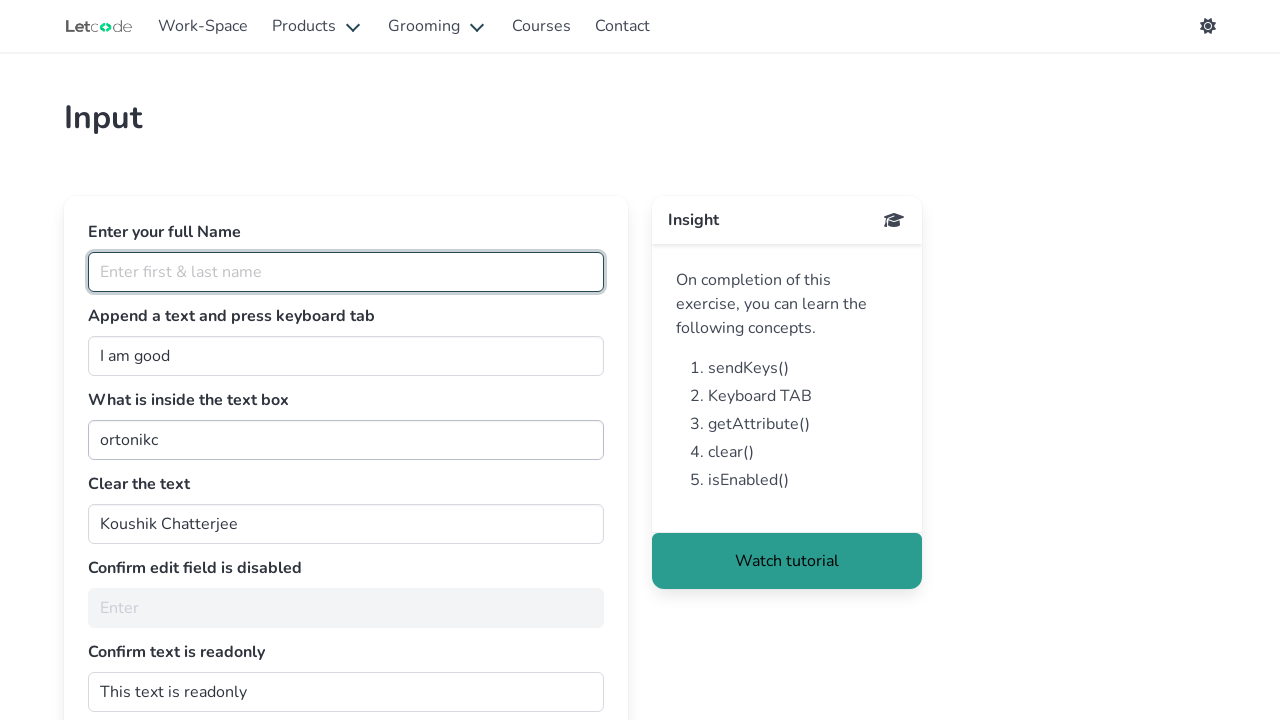

Verified that #noEdit element is enabled
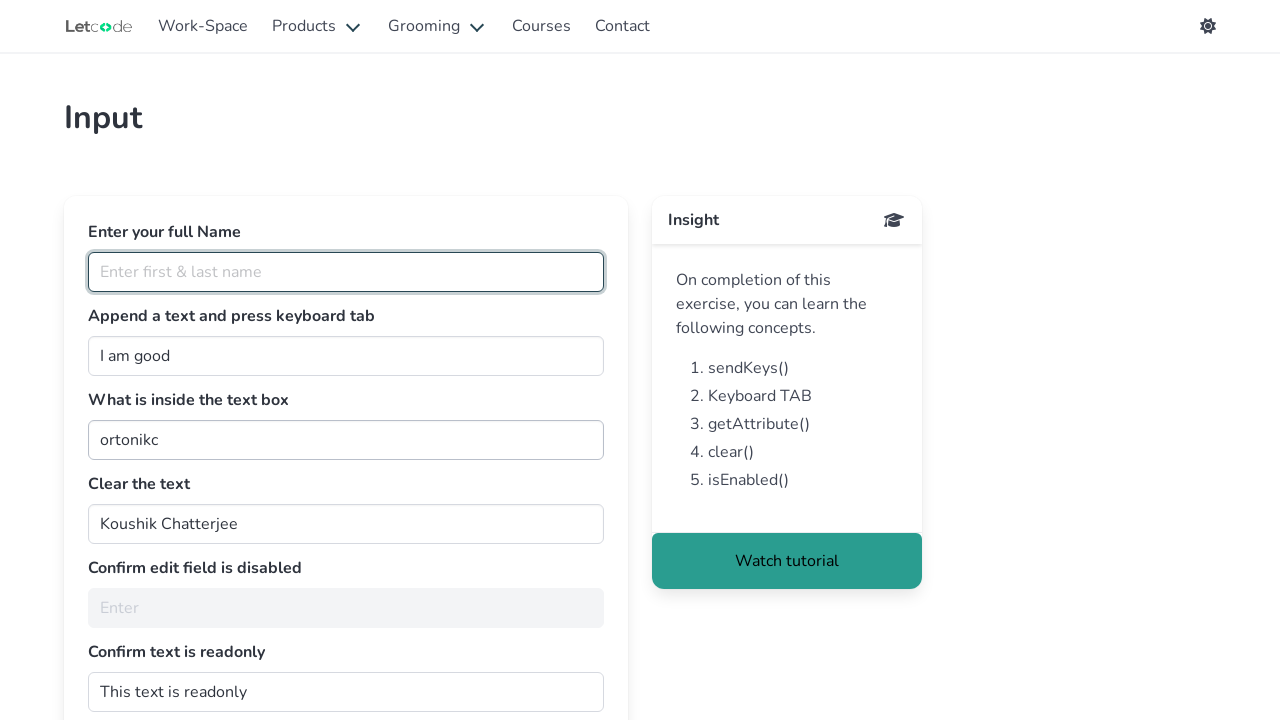

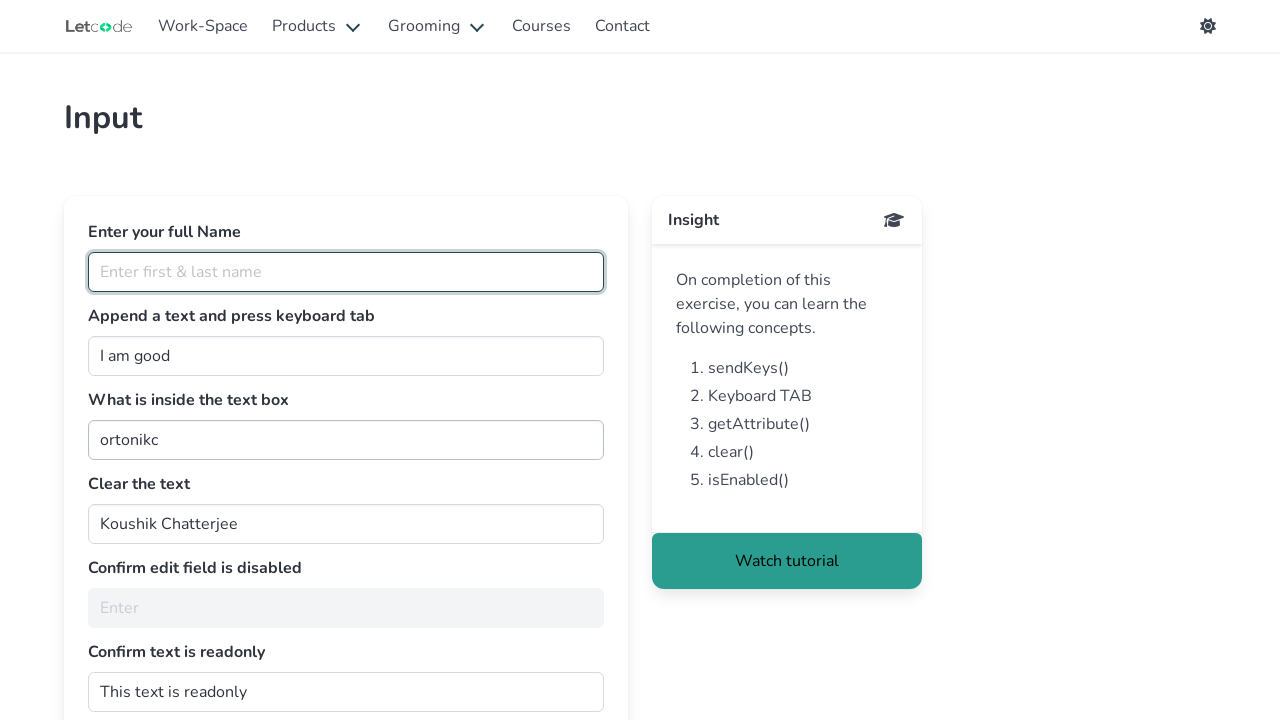